Tests JavaScript confirm dialog by clicking a button that triggers a JS confirm alert and interacting with the alert dialog

Starting URL: https://the-internet.herokuapp.com/javascript_alerts

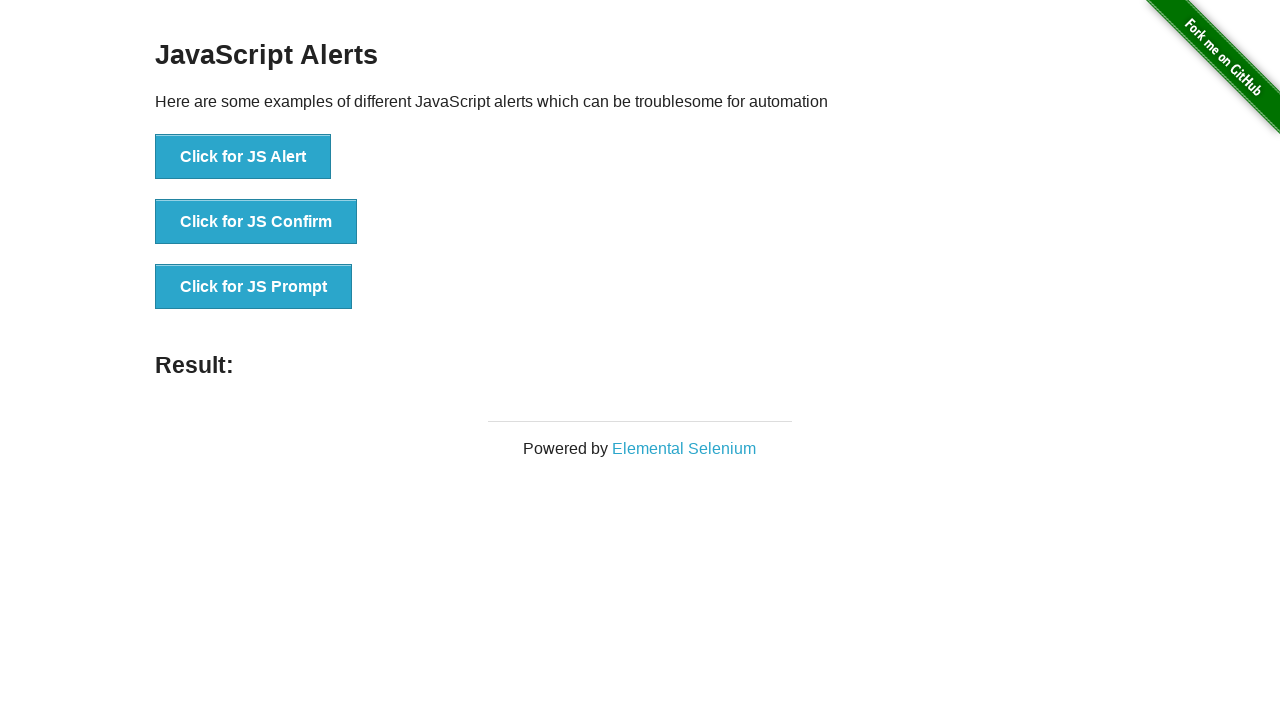

Clicked the 'Click for JS Confirm' button to trigger JavaScript confirm dialog at (256, 222) on xpath=//button[text()='Click for JS Confirm']
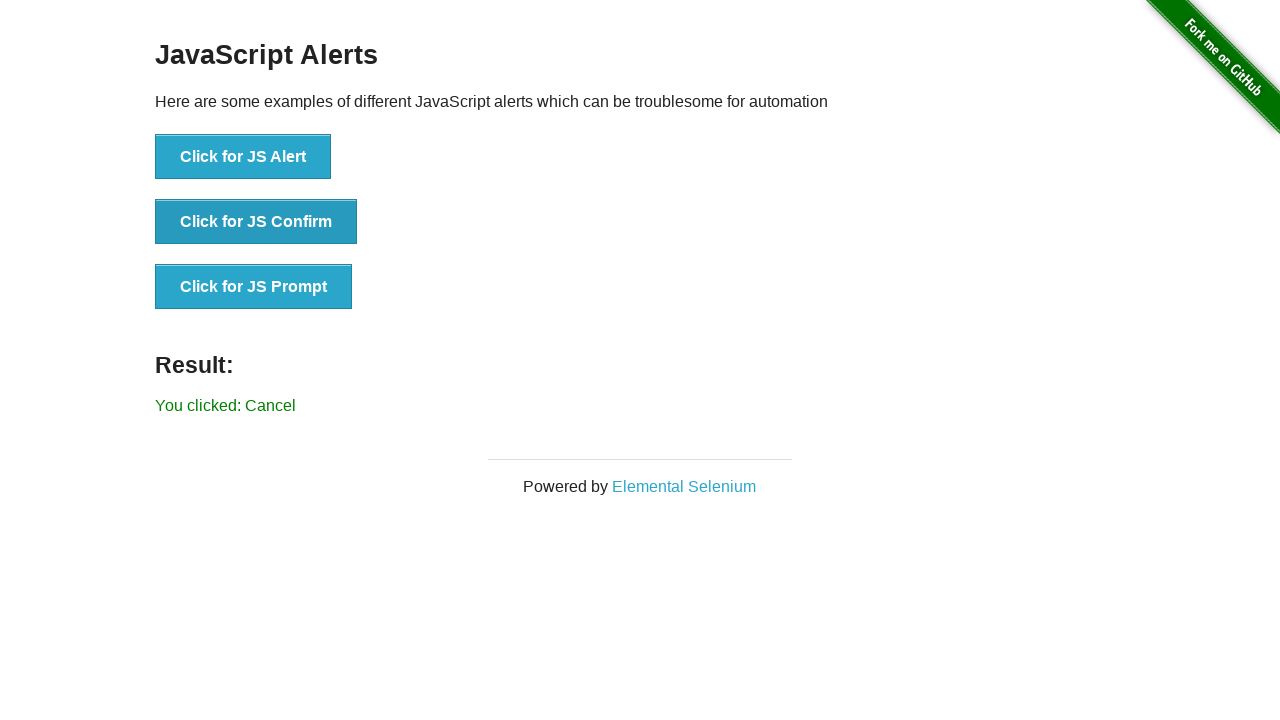

Set up dialog handler to accept confirm dialogs
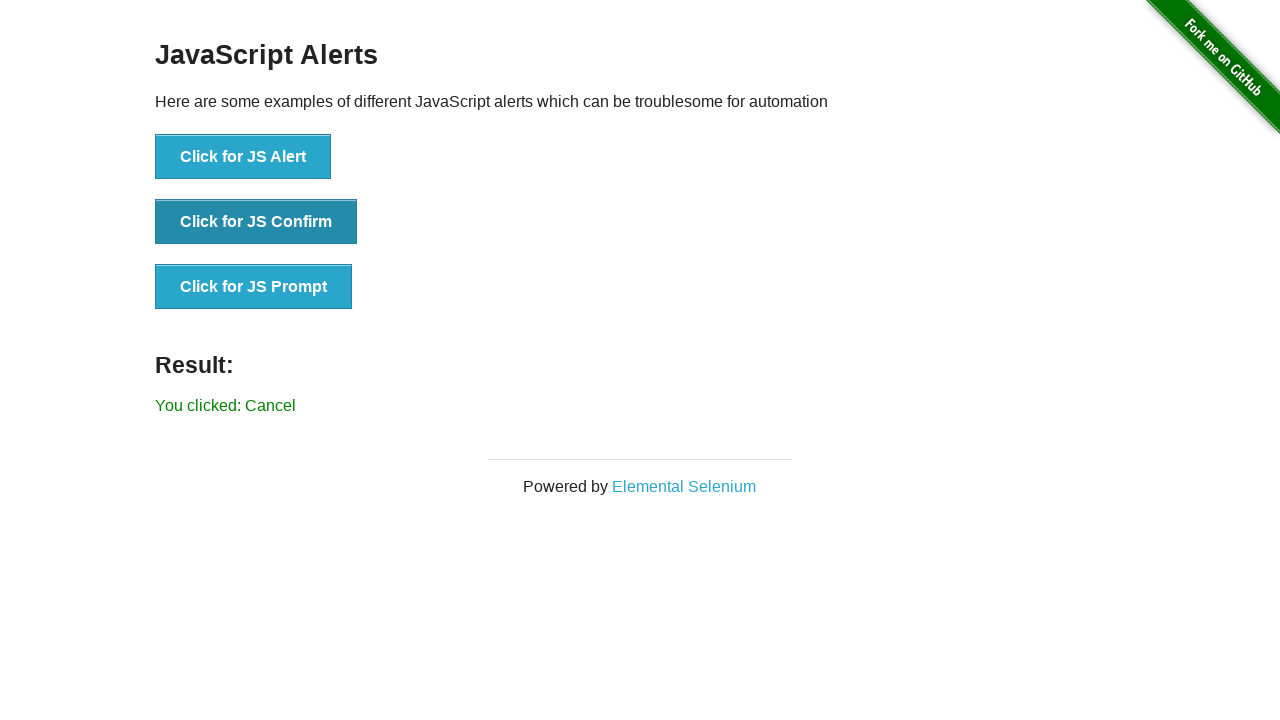

Clicked the 'Click for JS Confirm' button again to trigger and accept the confirm dialog at (256, 222) on xpath=//button[text()='Click for JS Confirm']
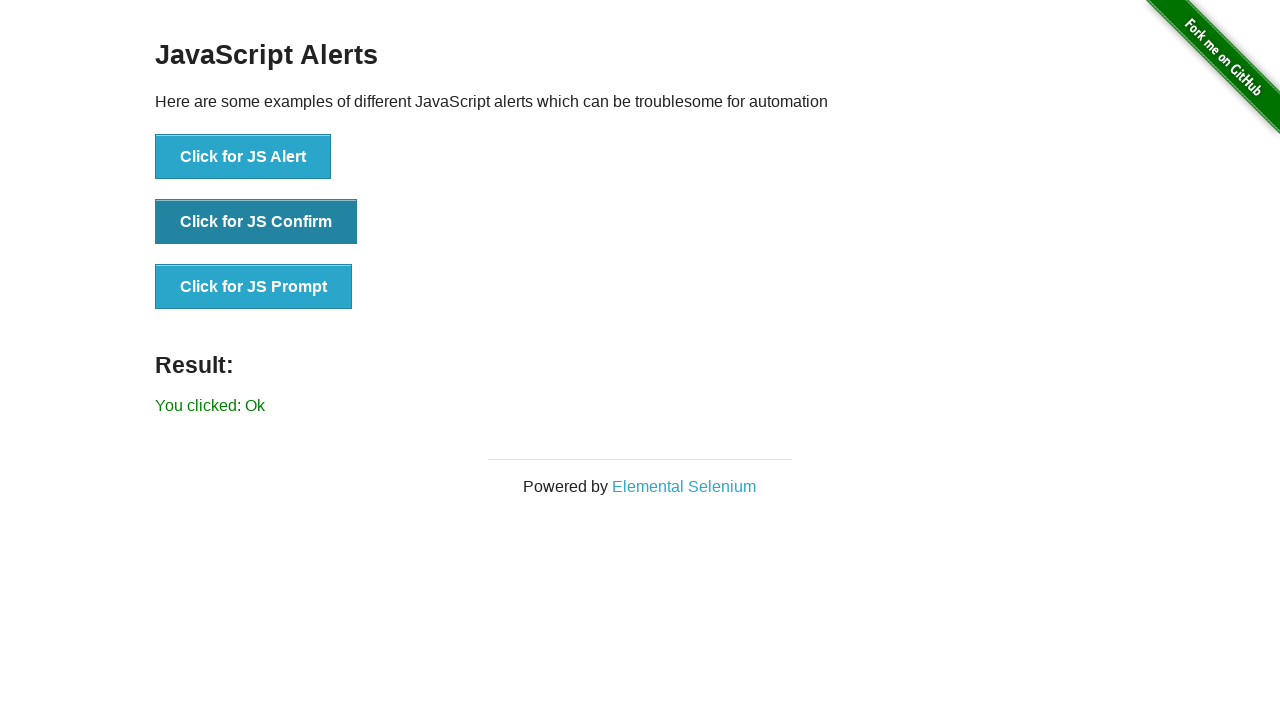

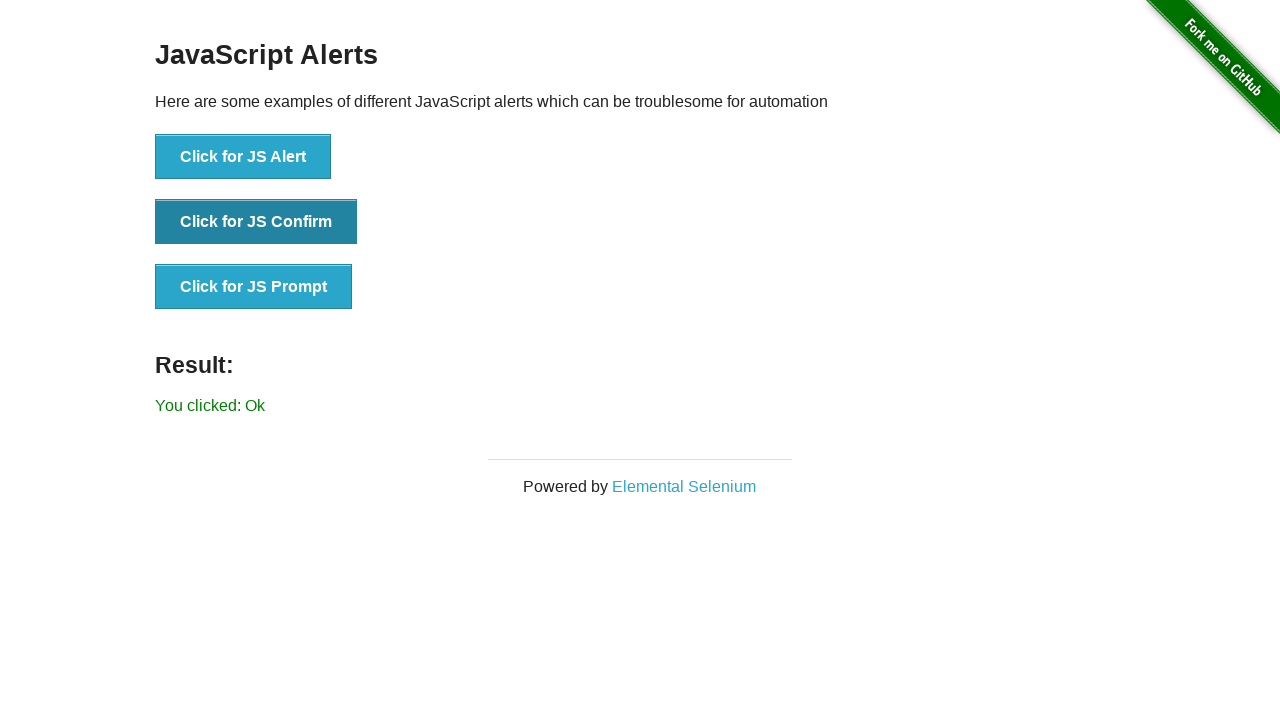